Tests the payment form functionality by filling in phone number and amount fields, then clicking the continue/pay button for the connection services payment option.

Starting URL: http://mts.by

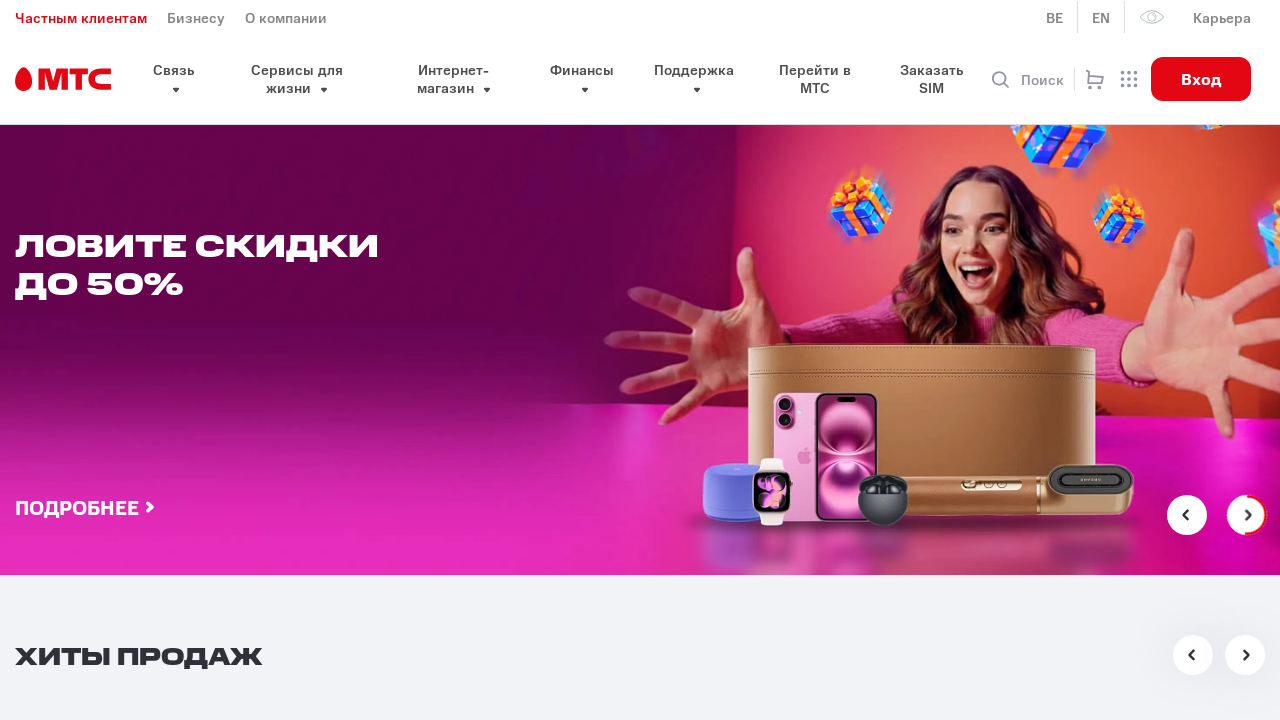

Phone number field became visible
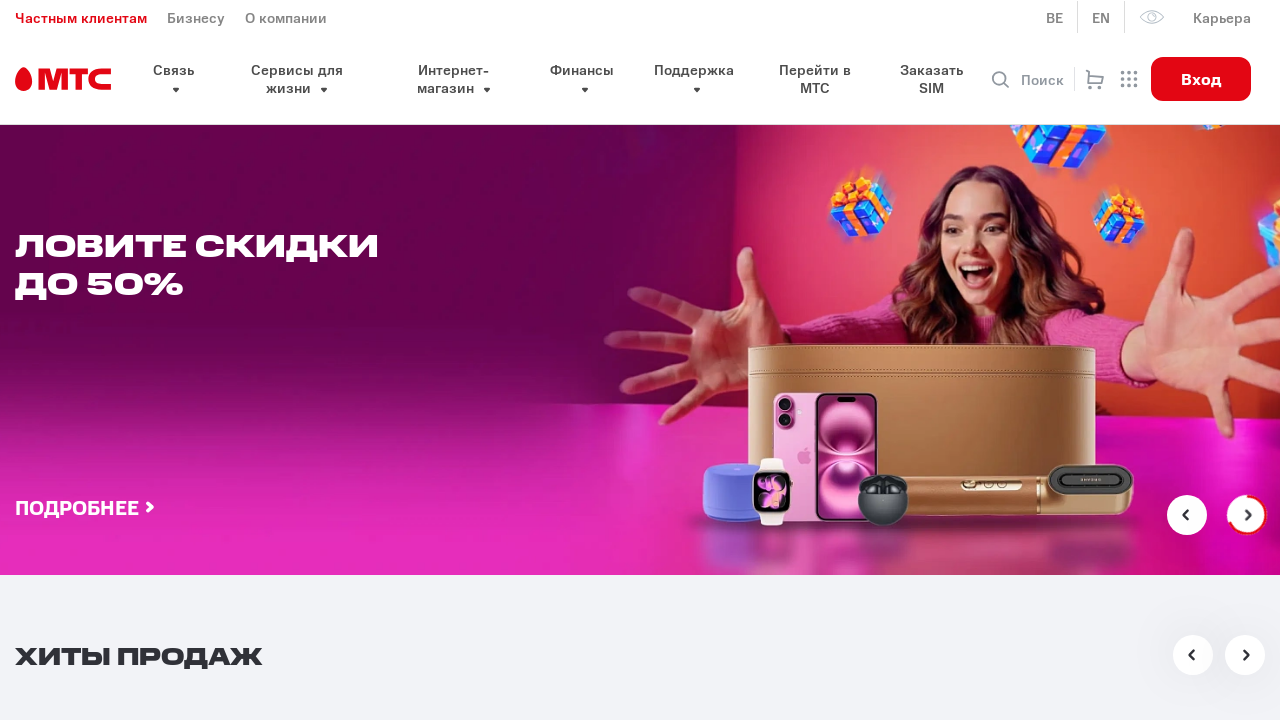

Filled phone number field with '297777777' on #connection-phone
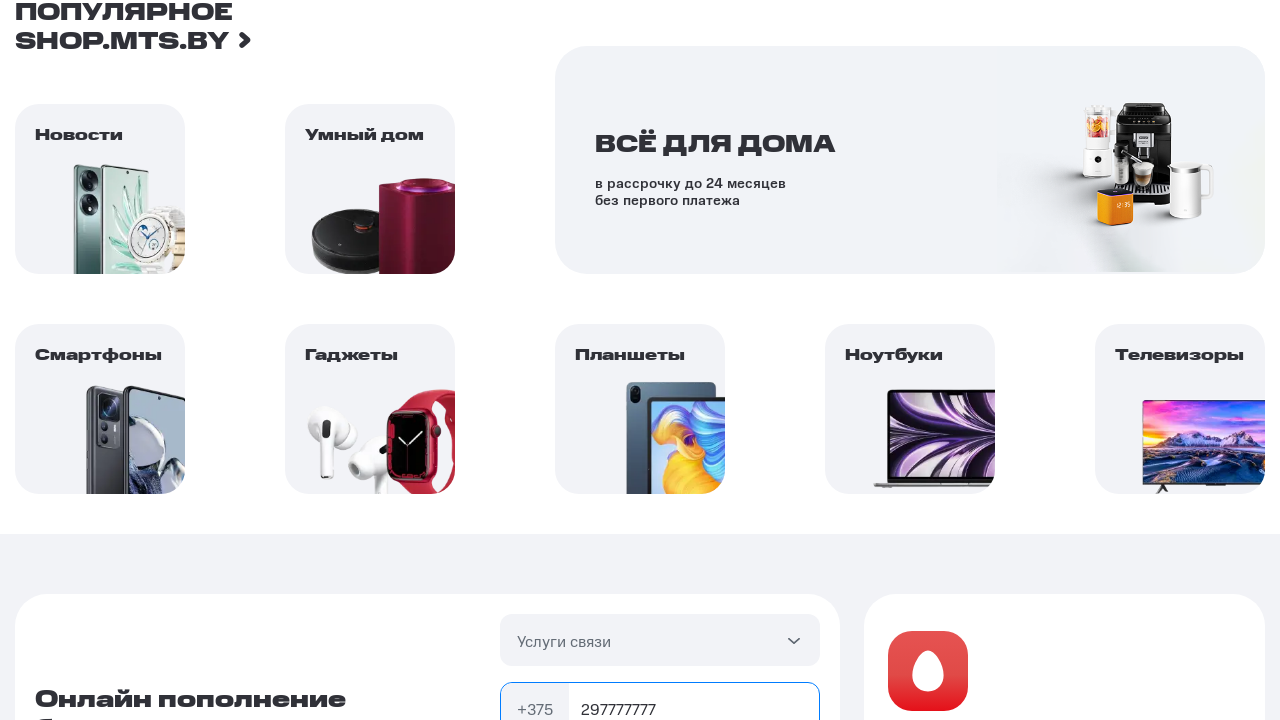

Filled amount field with '10' on #connection-sum
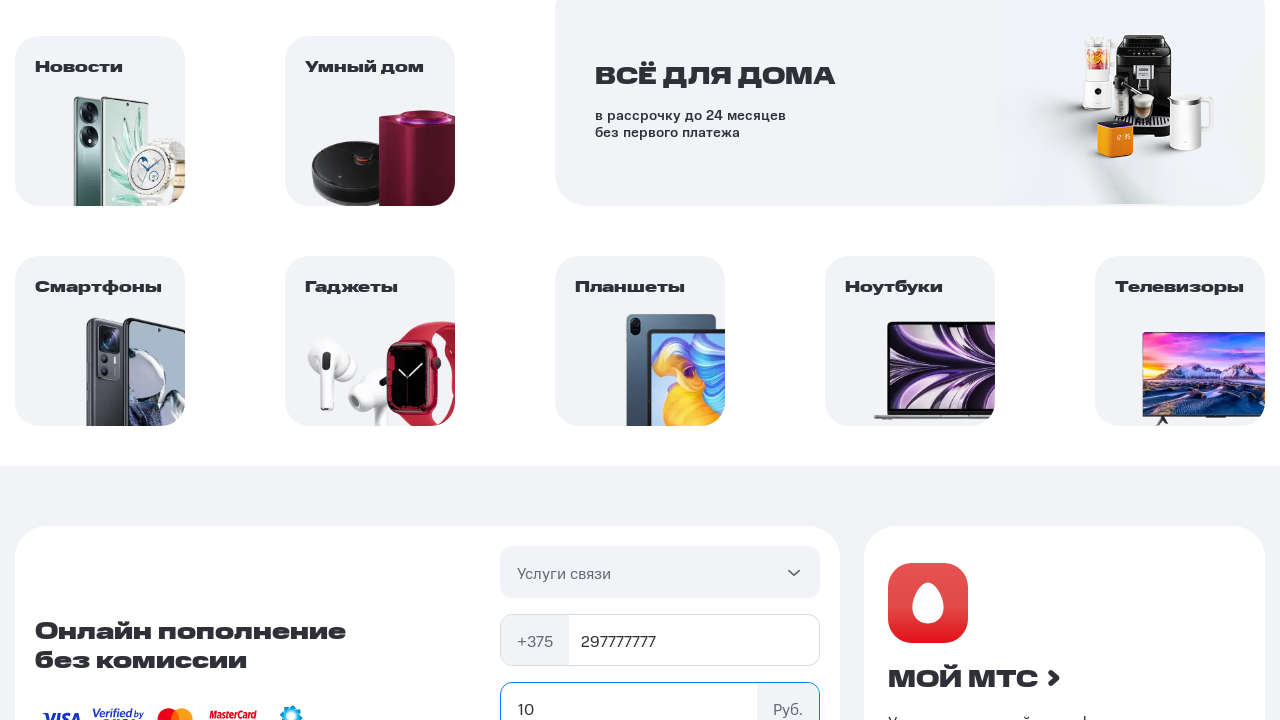

Clicked continue/pay button for connection services at (660, 576) on #pay-connection
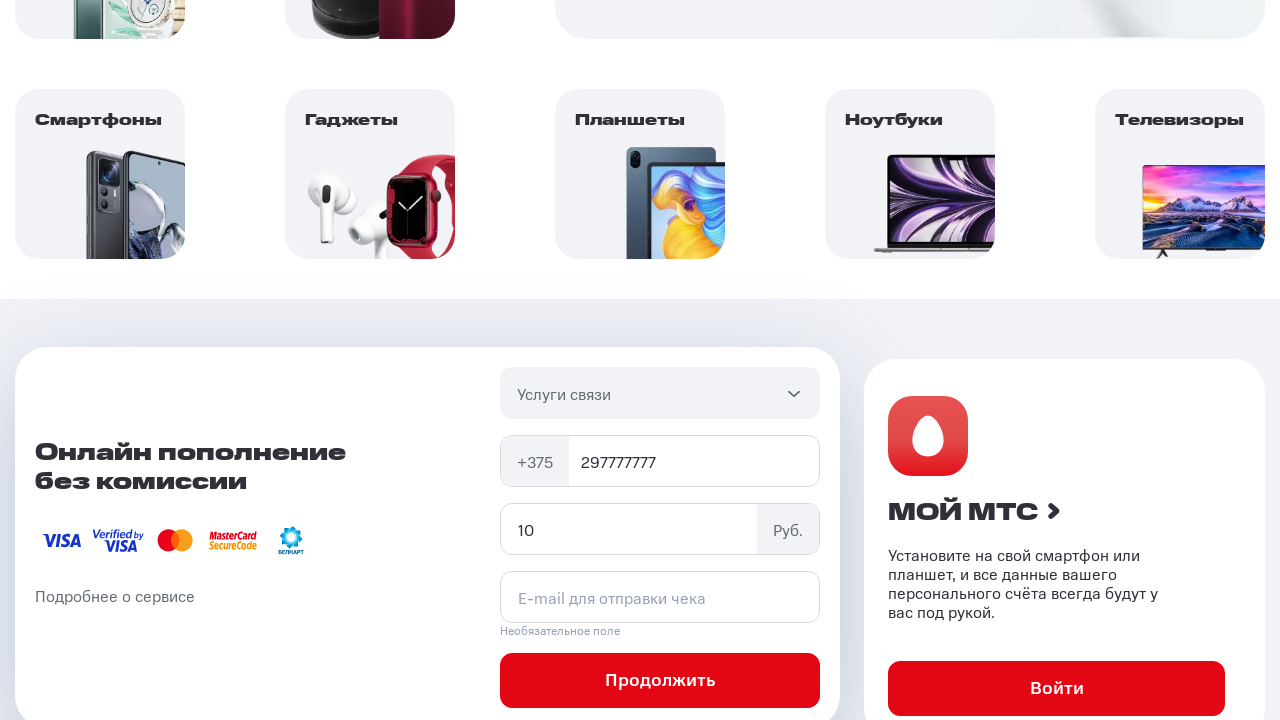

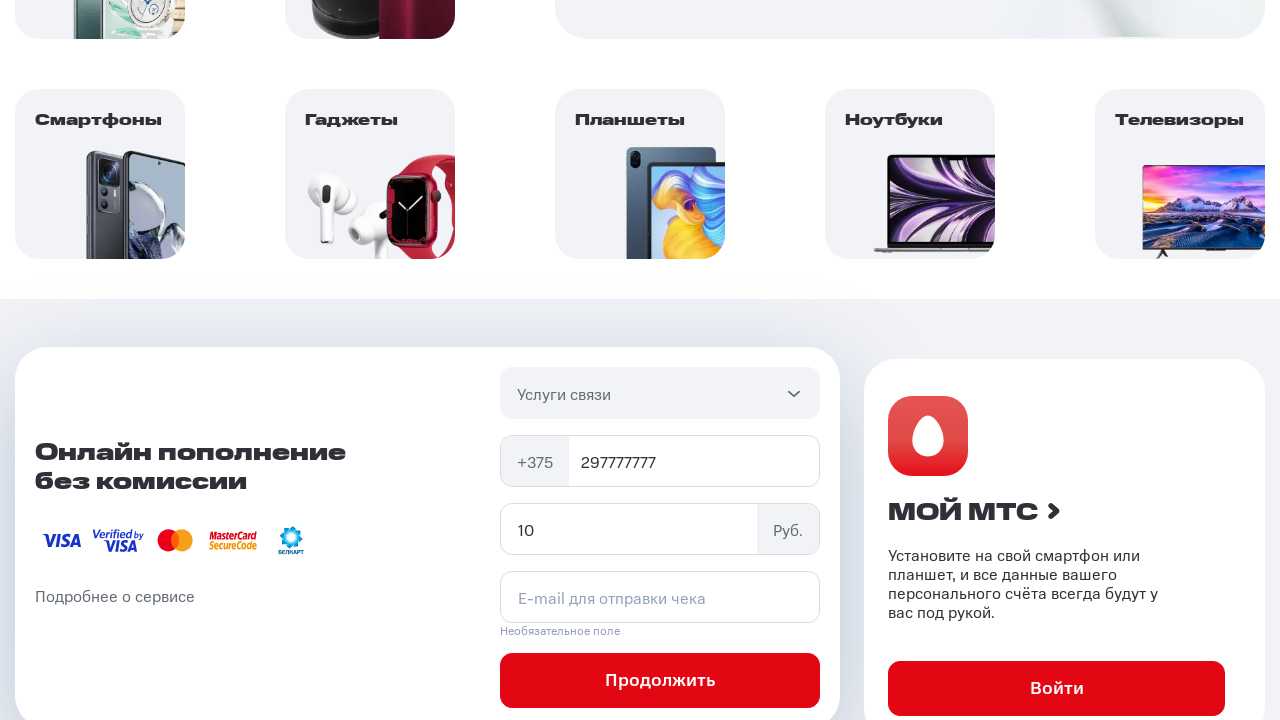